Tests checkbox selection for senior citizen discount and passenger count selection by clicking the adult increment button multiple times

Starting URL: https://rahulshettyacademy.com/dropdownsPractise/

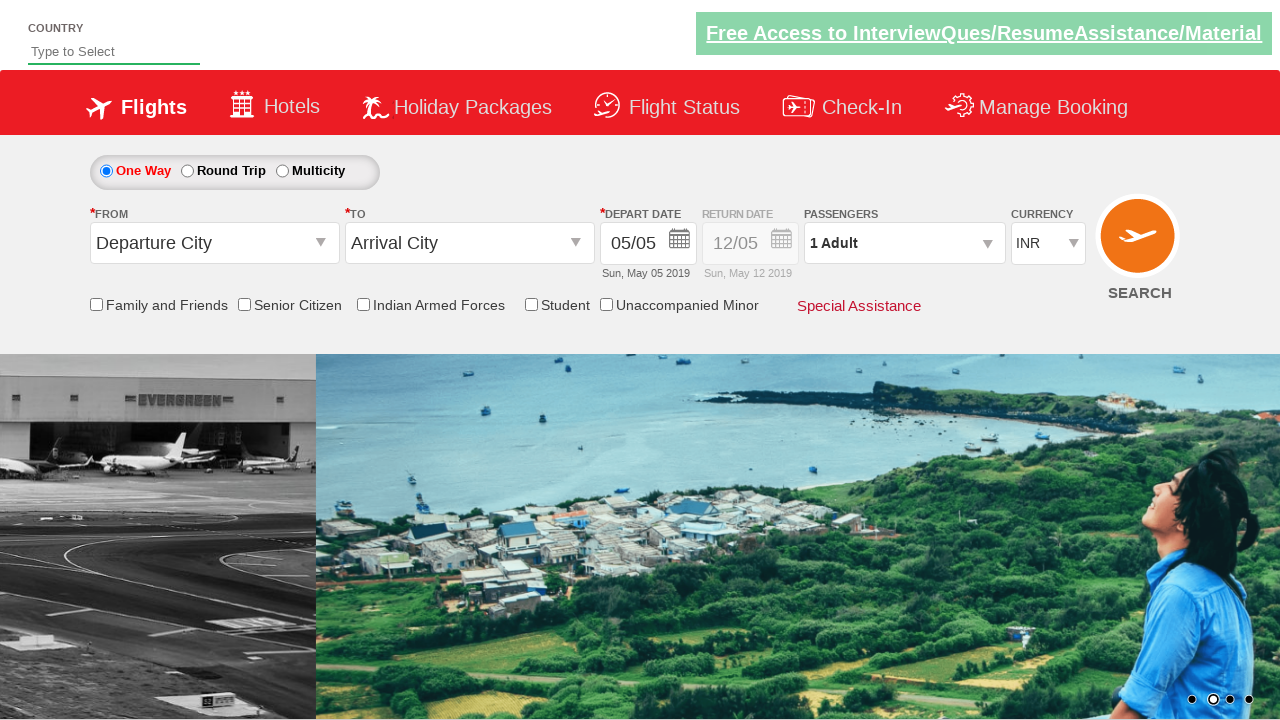

Clicked senior citizen discount checkbox at (244, 304) on input[id='ctl00_mainContent_chk_SeniorCitizenDiscount']
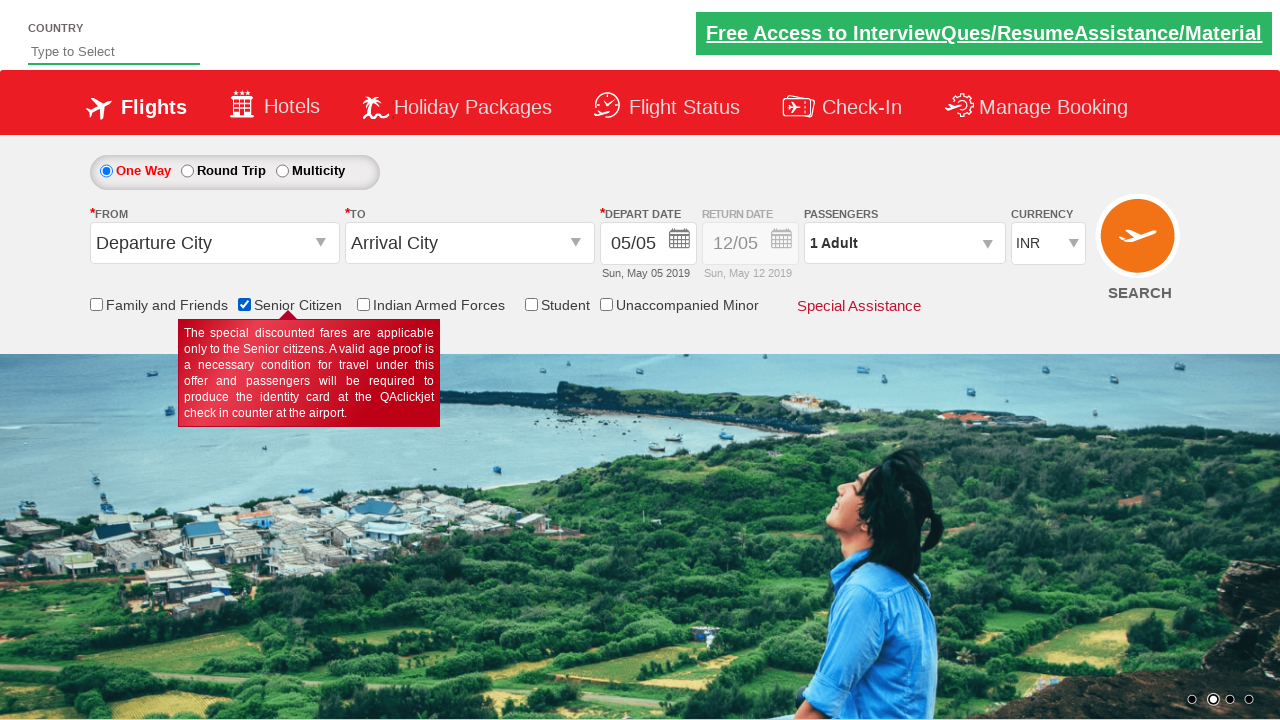

Clicked passenger info dropdown to open it at (904, 243) on #divpaxinfo
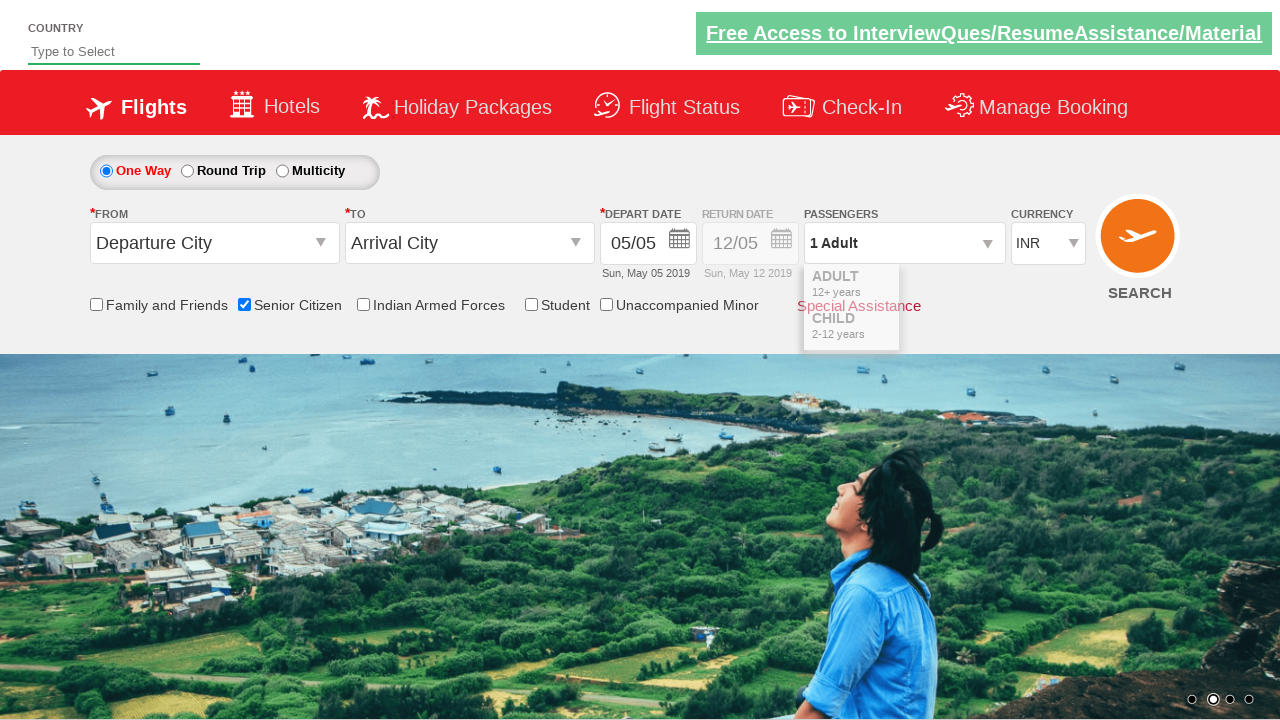

Clicked adult increment button (iteration 1 of 4) at (982, 288) on #hrefIncAdt
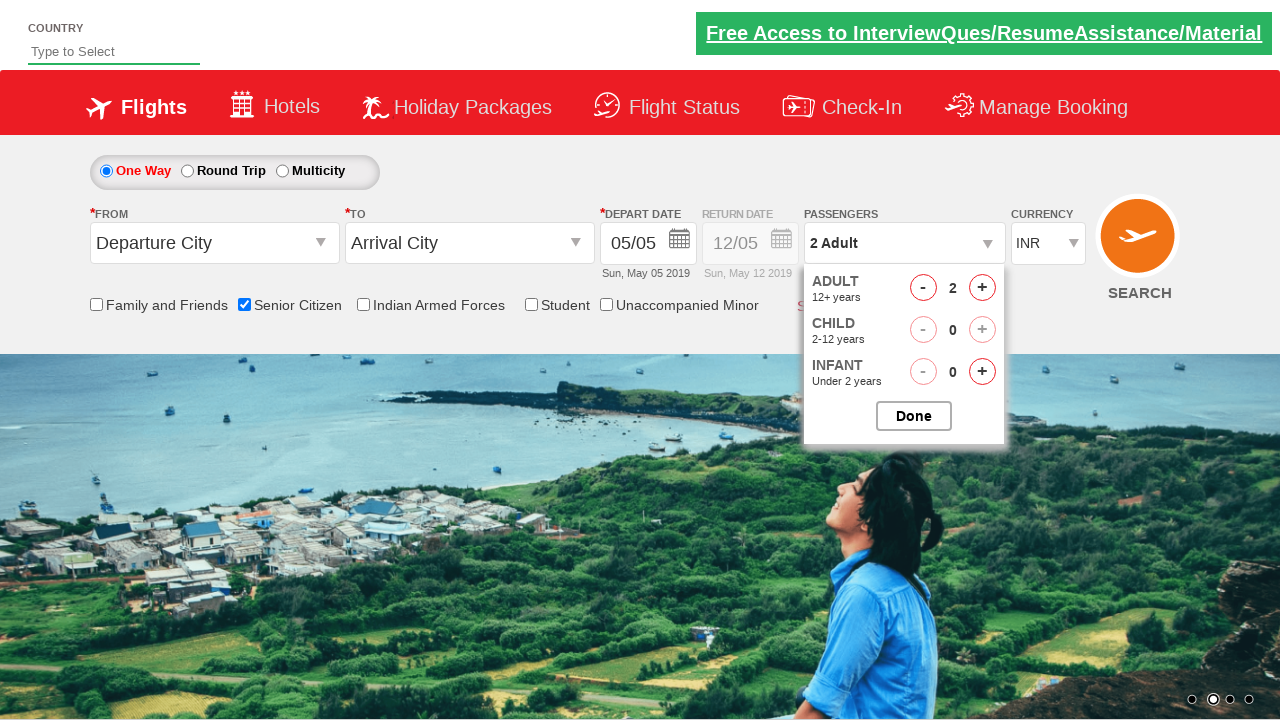

Clicked adult increment button (iteration 2 of 4) at (982, 288) on #hrefIncAdt
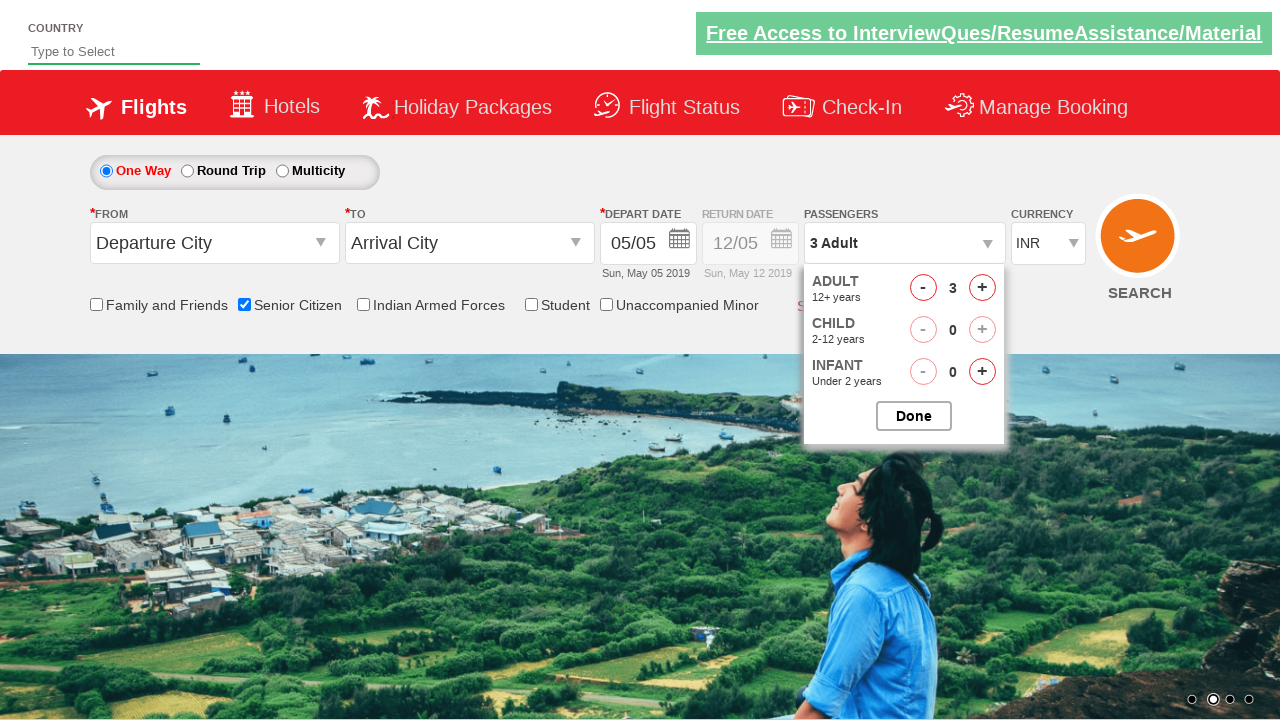

Clicked adult increment button (iteration 3 of 4) at (982, 288) on #hrefIncAdt
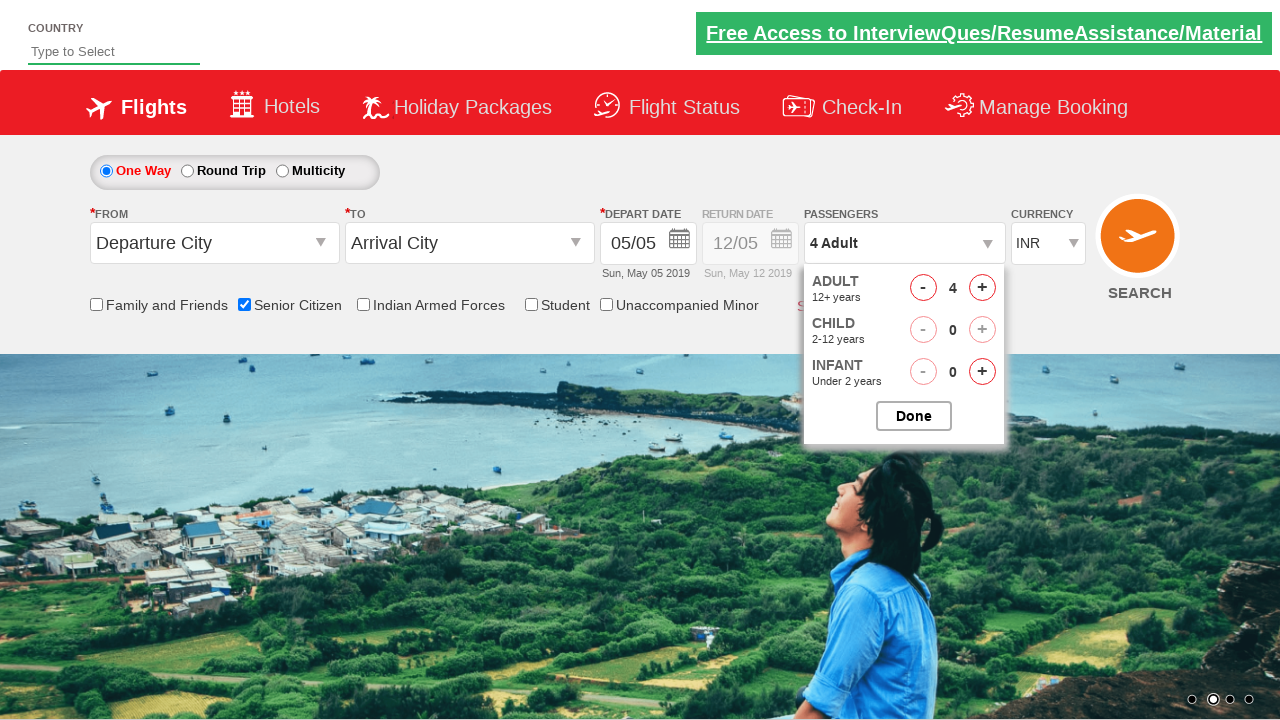

Clicked adult increment button (iteration 4 of 4) at (982, 288) on #hrefIncAdt
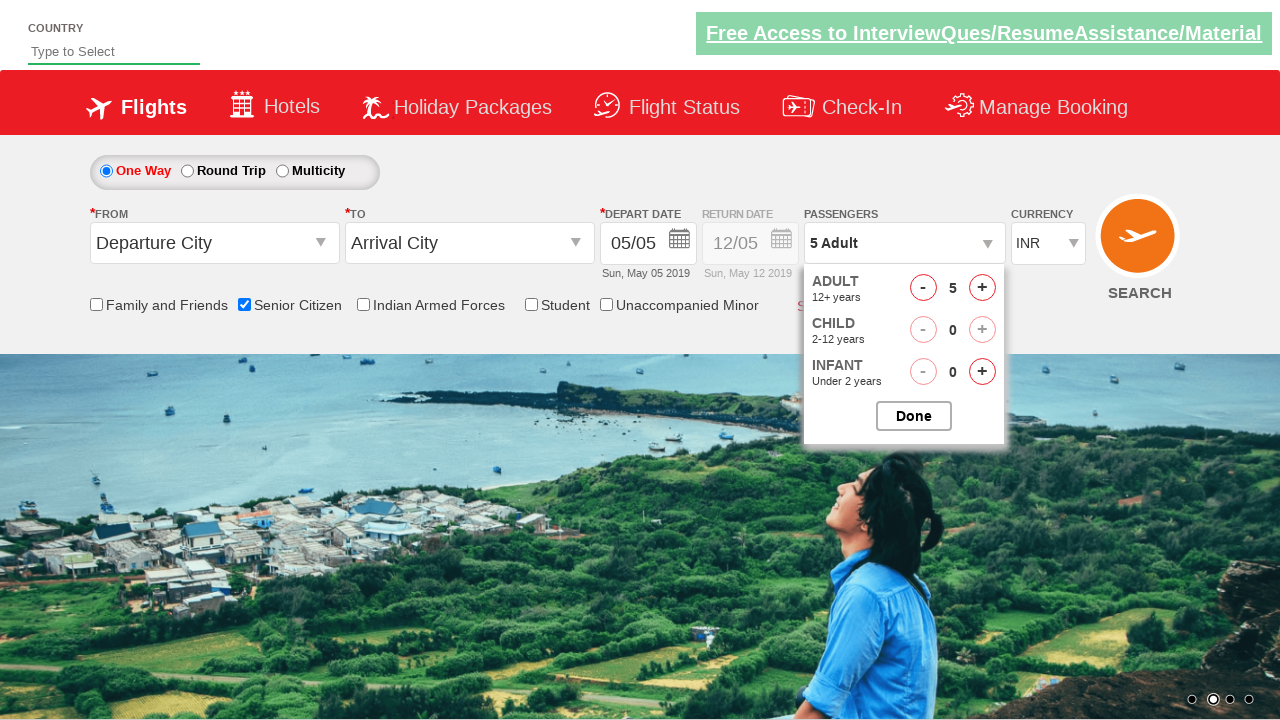

Clicked close button to close passenger selection dropdown at (914, 416) on #btnclosepaxoption
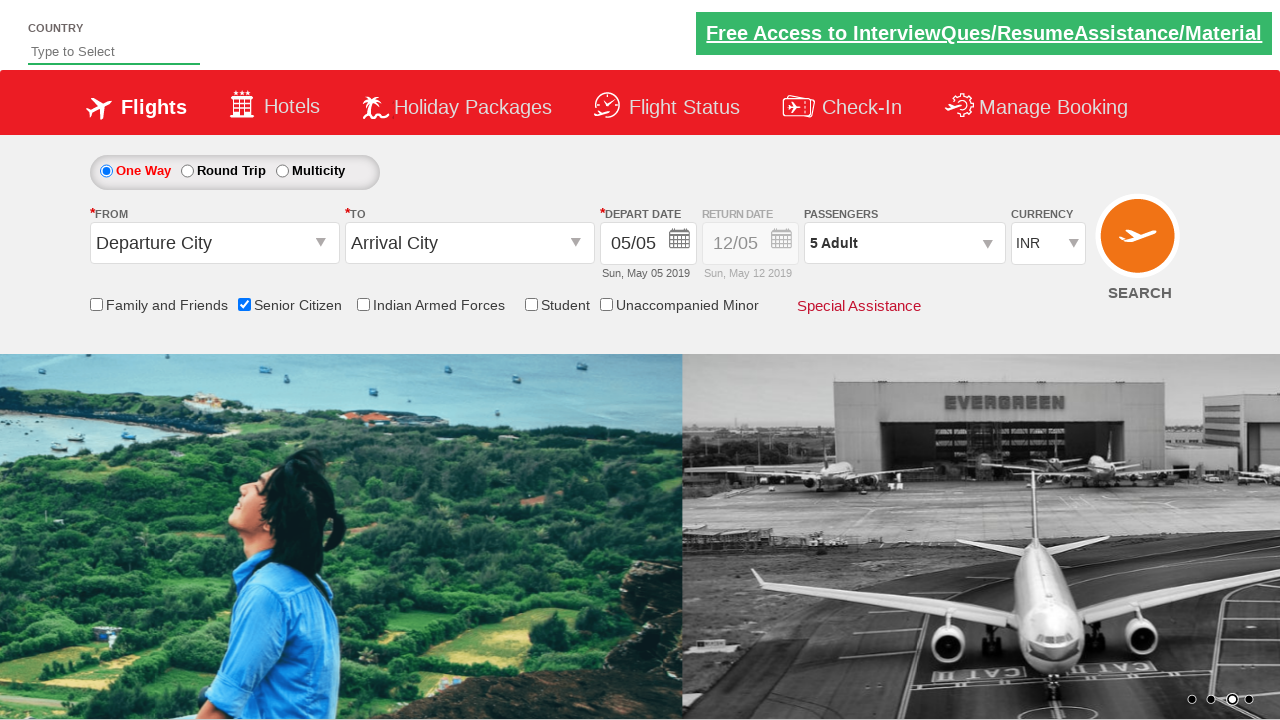

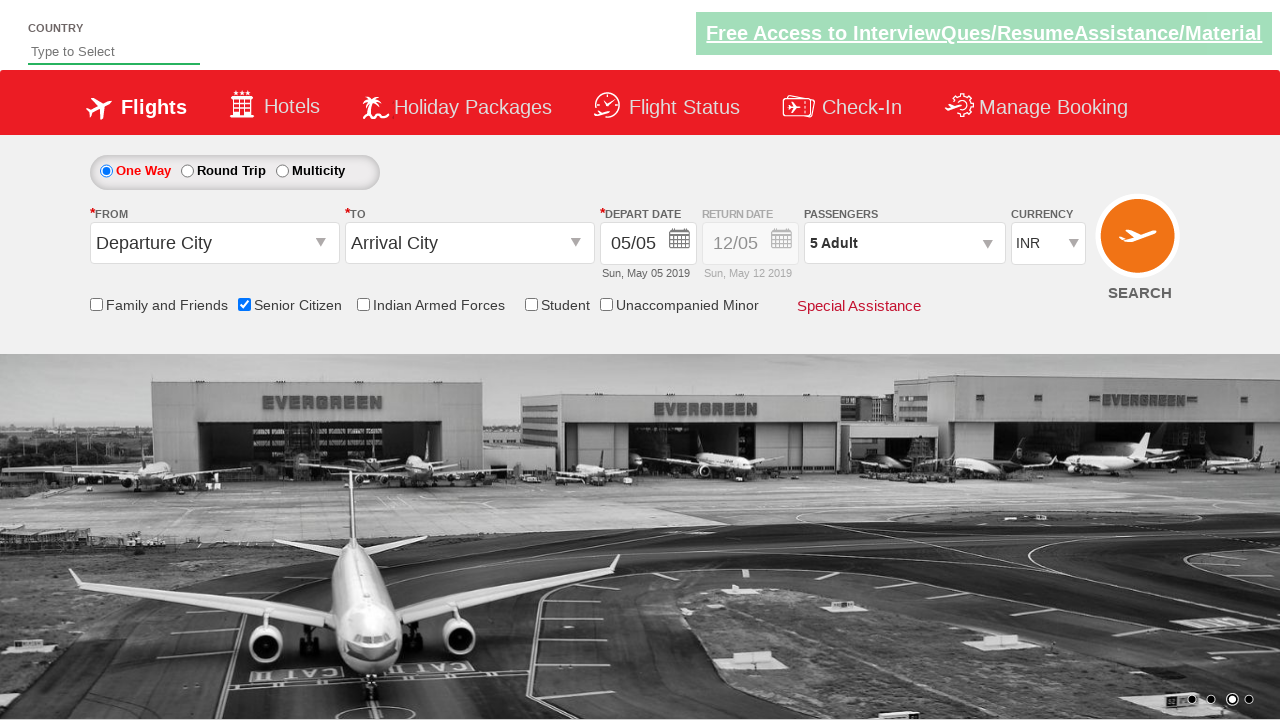